Tests drag and drop functionality by dragging an element by a specific offset (200px right and 150px down) using mouse actions.

Starting URL: https://selenium08.blogspot.com/2020/01/drag-me.html

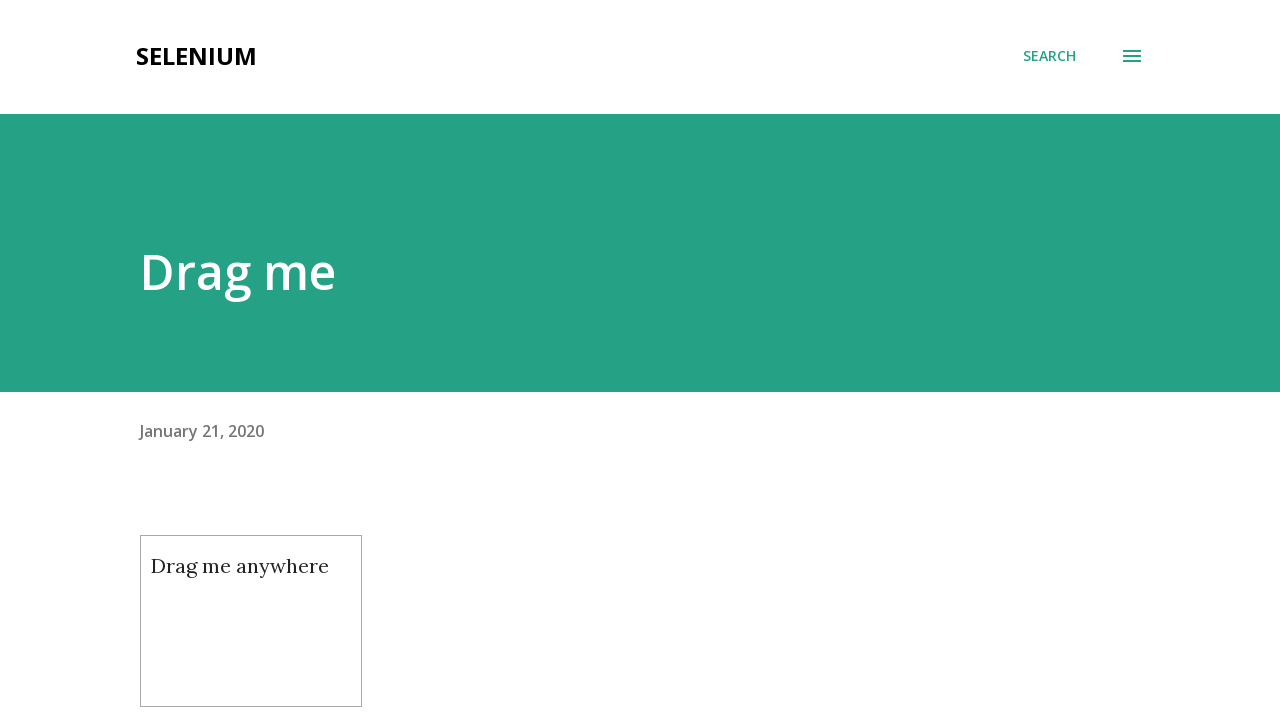

Navigated to drag and drop test page
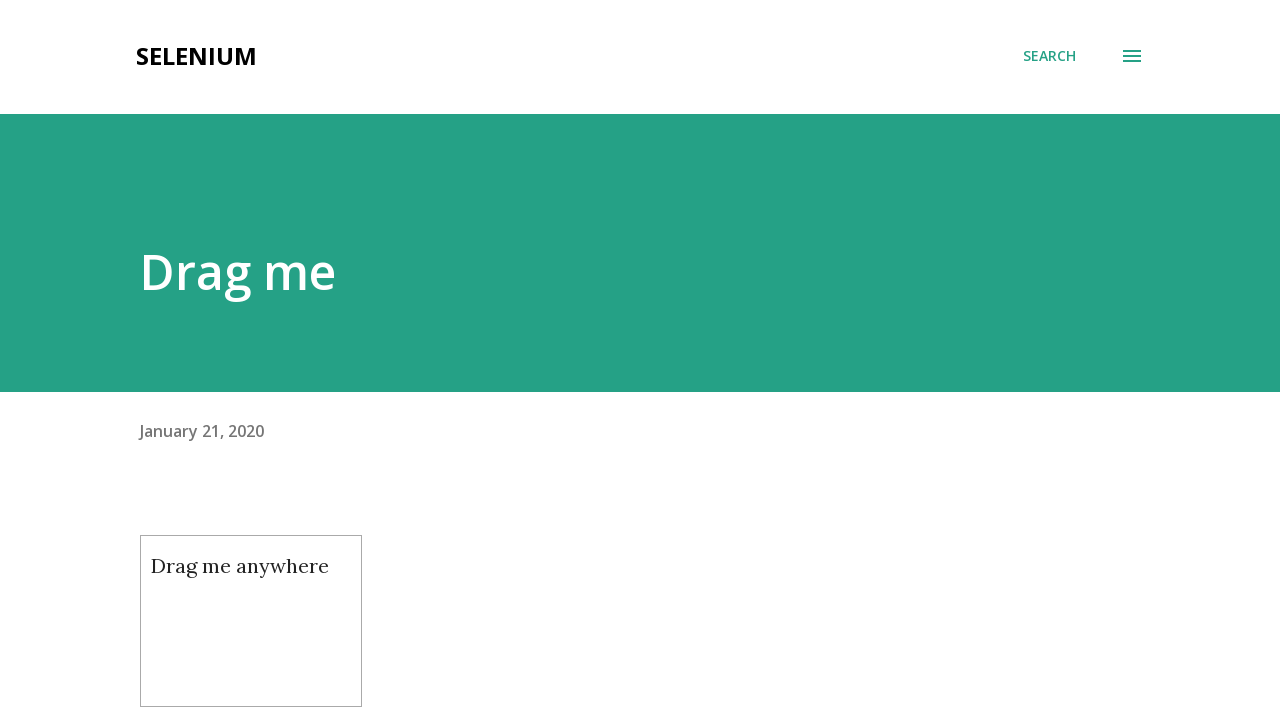

Located draggable element with id 'draggable'
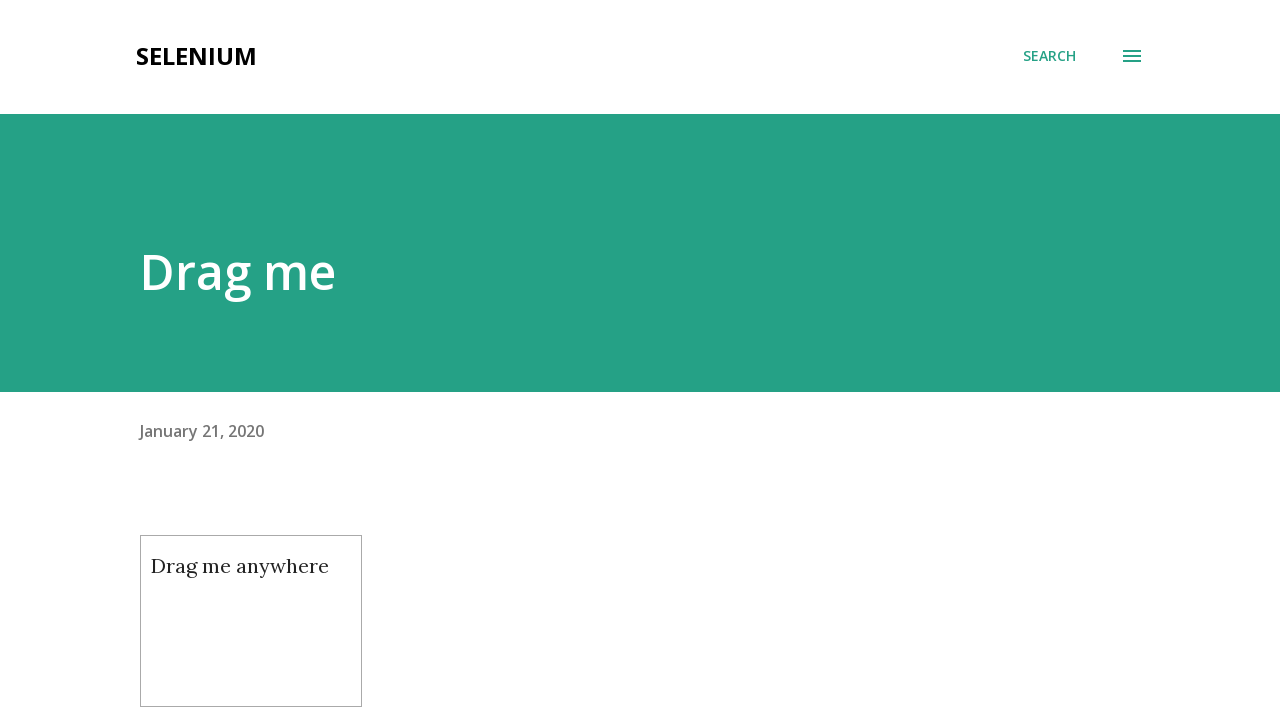

Retrieved bounding box of draggable element
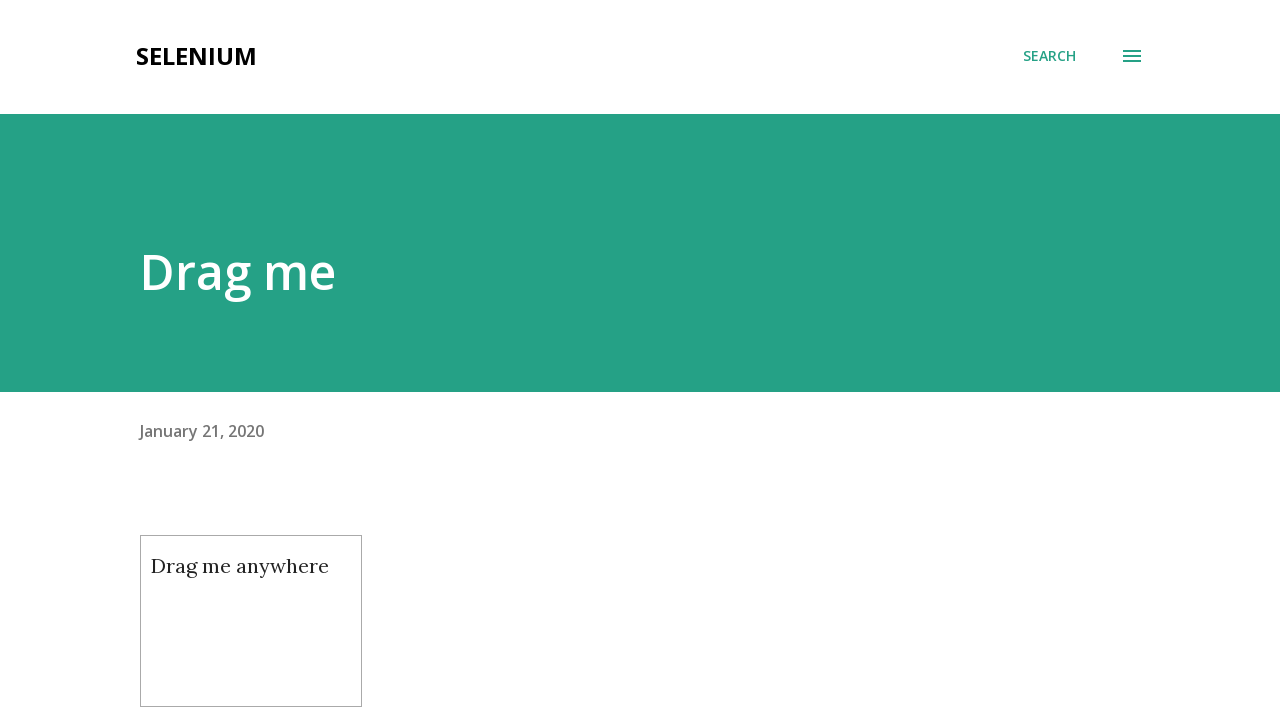

Calculated center coordinates of draggable element
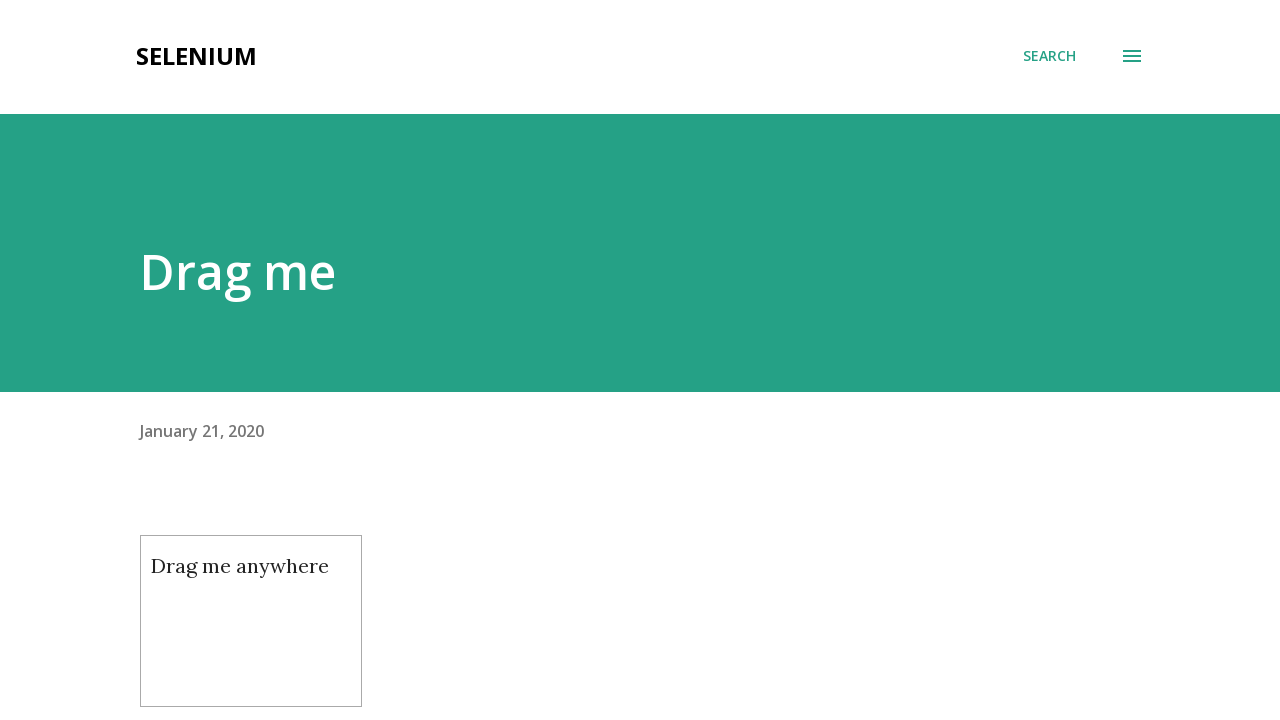

Moved mouse to center of draggable element at (251, 621)
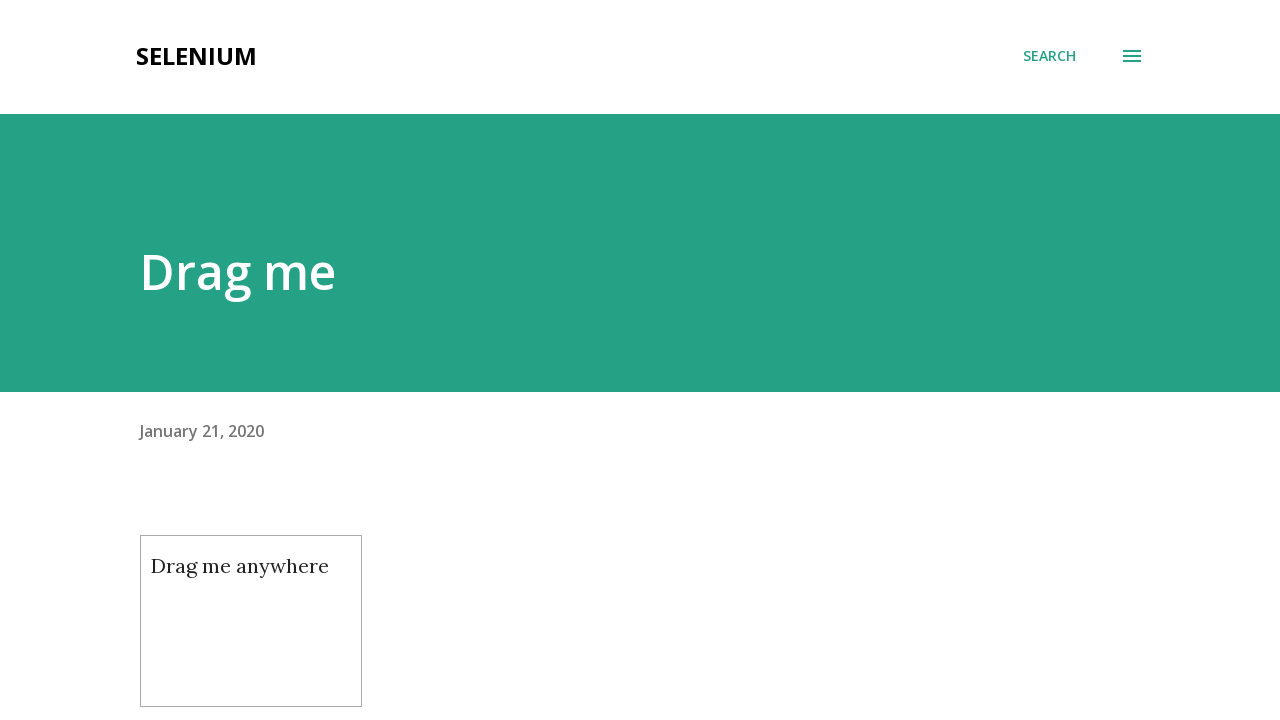

Pressed mouse button down to start drag at (251, 621)
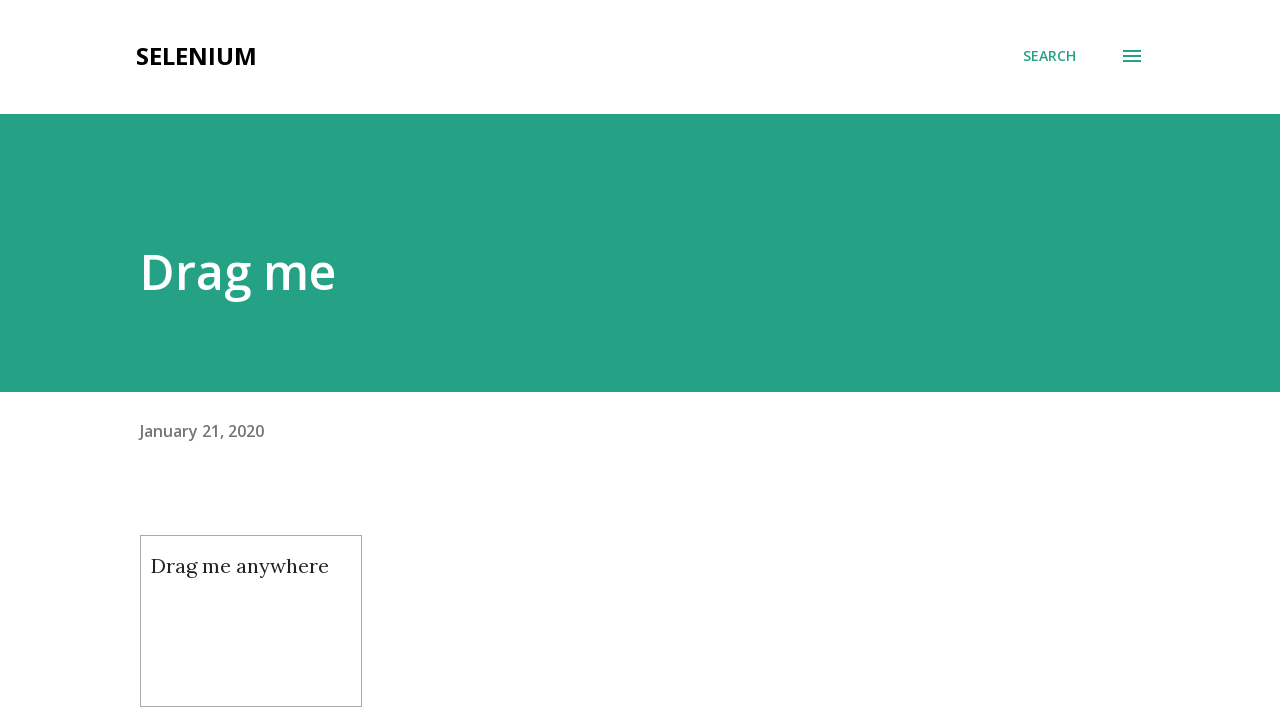

Dragged element 200px right and 150px down at (451, 771)
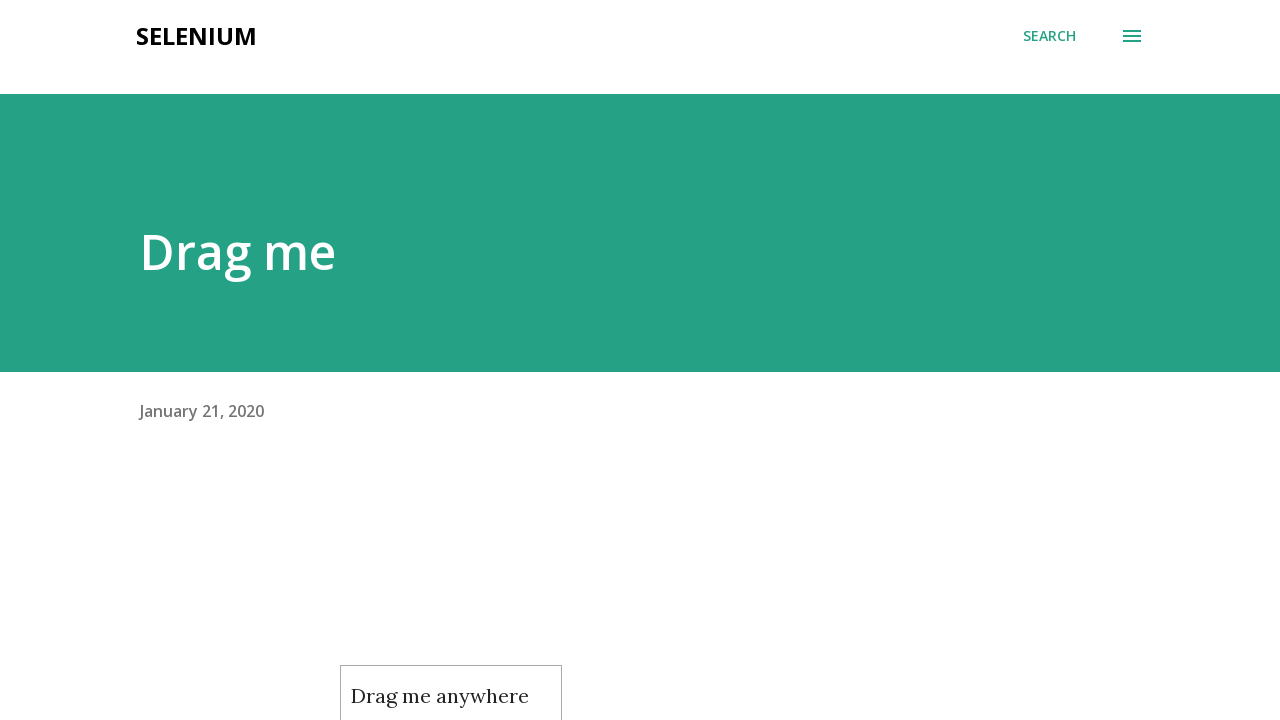

Released mouse button to complete drag and drop at (451, 771)
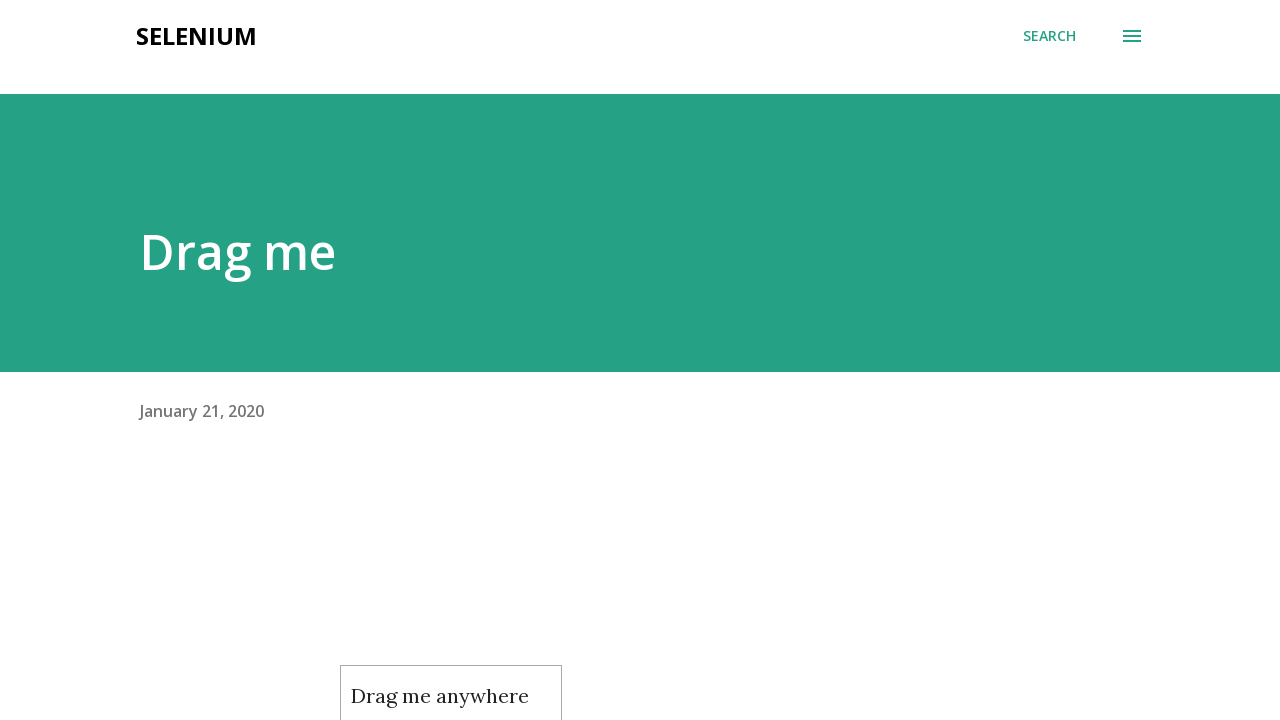

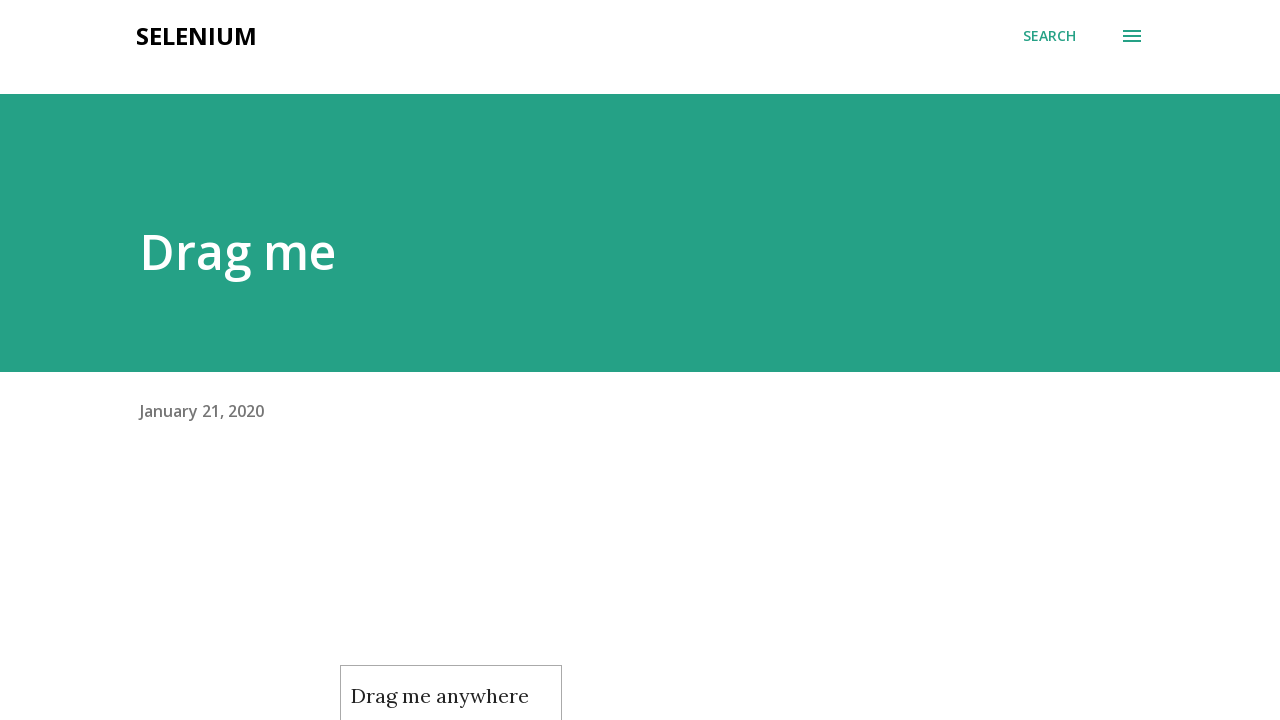